Tests that a todo item is removed when edited to an empty string

Starting URL: https://demo.playwright.dev/todomvc

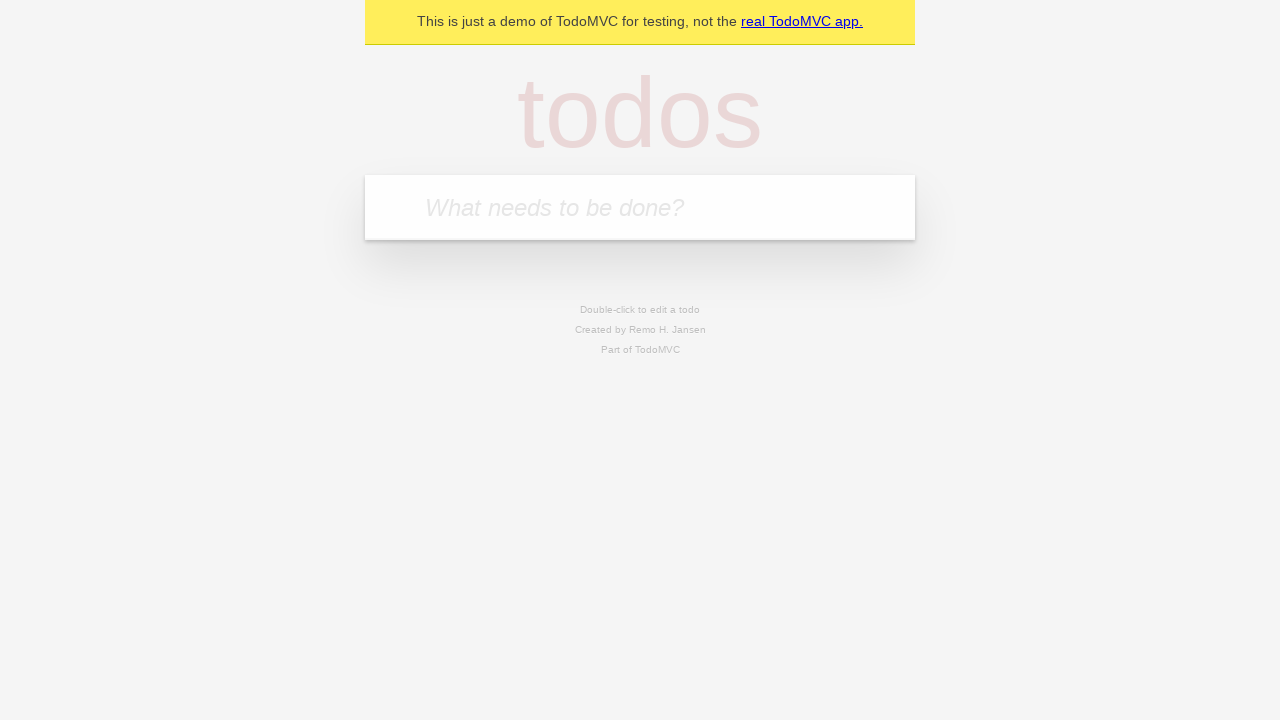

Filled todo input with 'buy some cheese' on internal:attr=[placeholder="What needs to be done?"i]
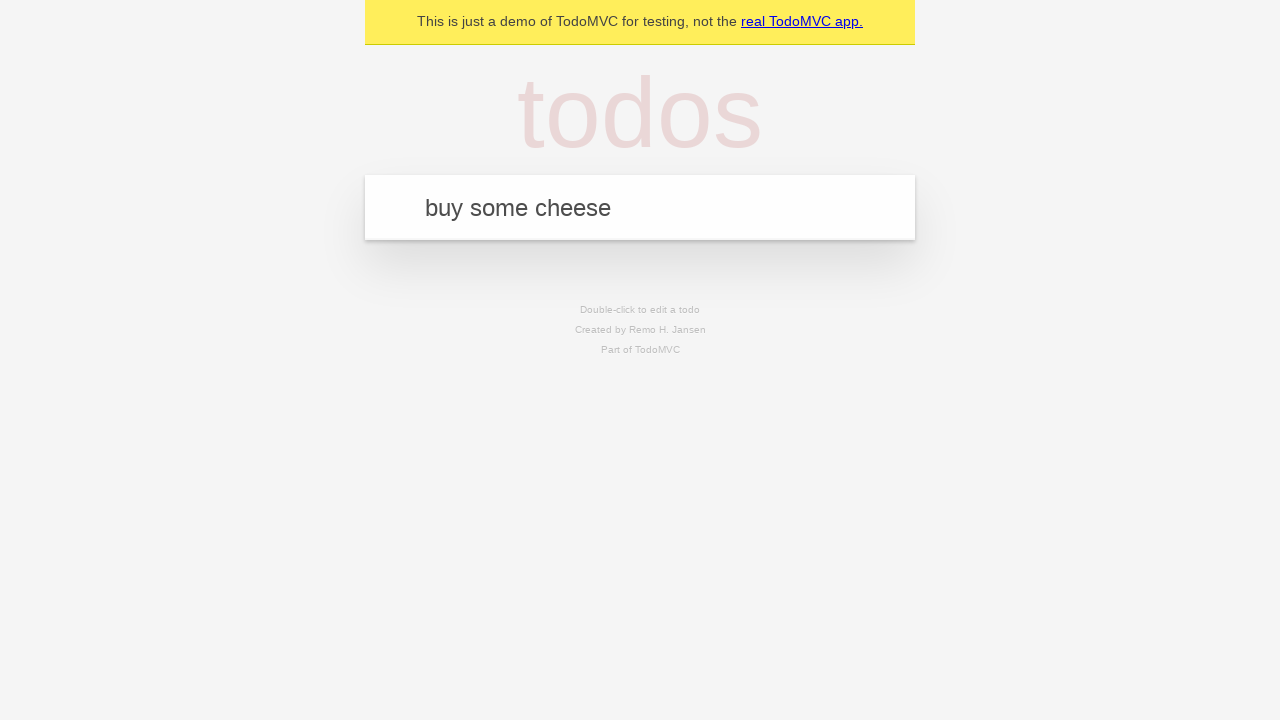

Pressed Enter to create todo item 'buy some cheese' on internal:attr=[placeholder="What needs to be done?"i]
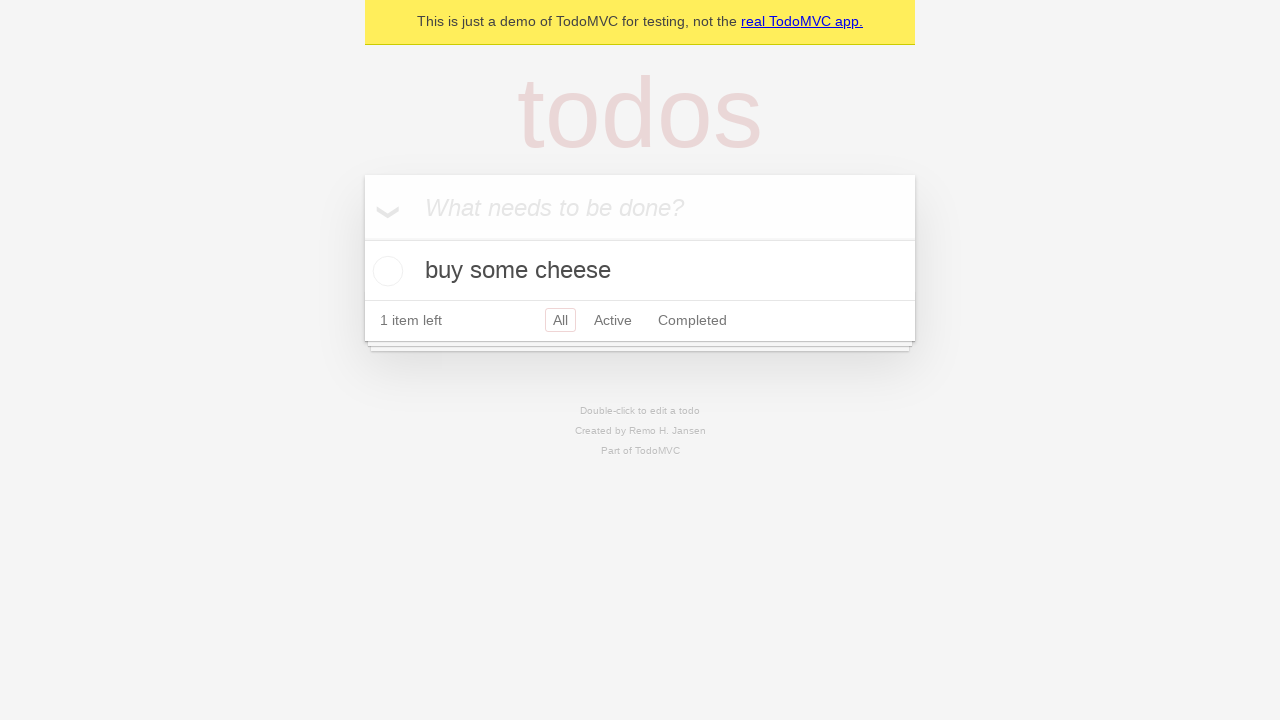

Filled todo input with 'feed the cat' on internal:attr=[placeholder="What needs to be done?"i]
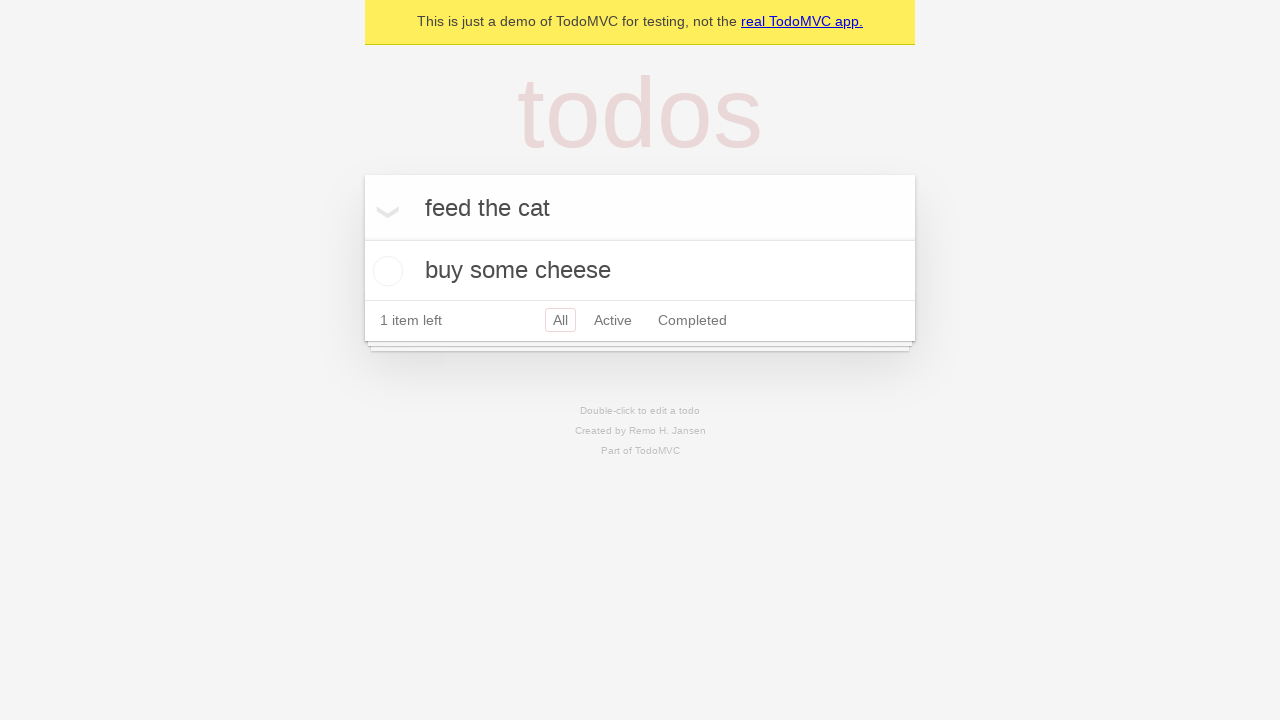

Pressed Enter to create todo item 'feed the cat' on internal:attr=[placeholder="What needs to be done?"i]
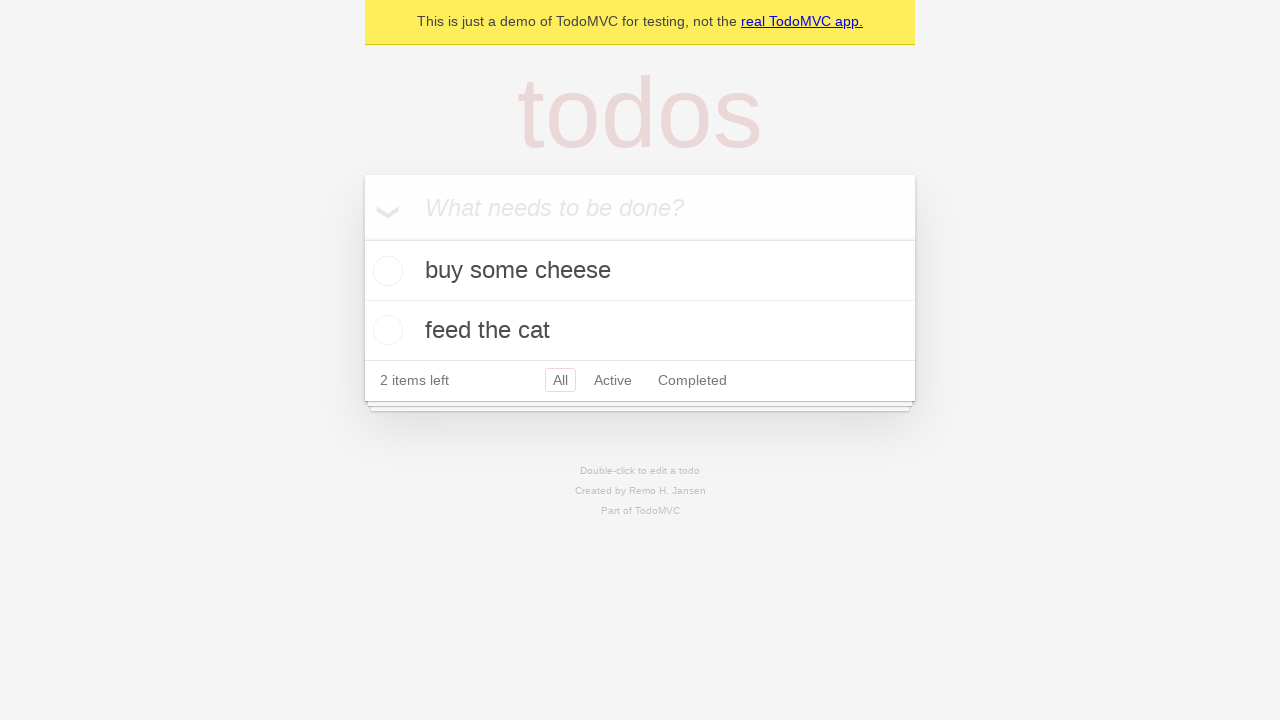

Filled todo input with 'book a doctors appointment' on internal:attr=[placeholder="What needs to be done?"i]
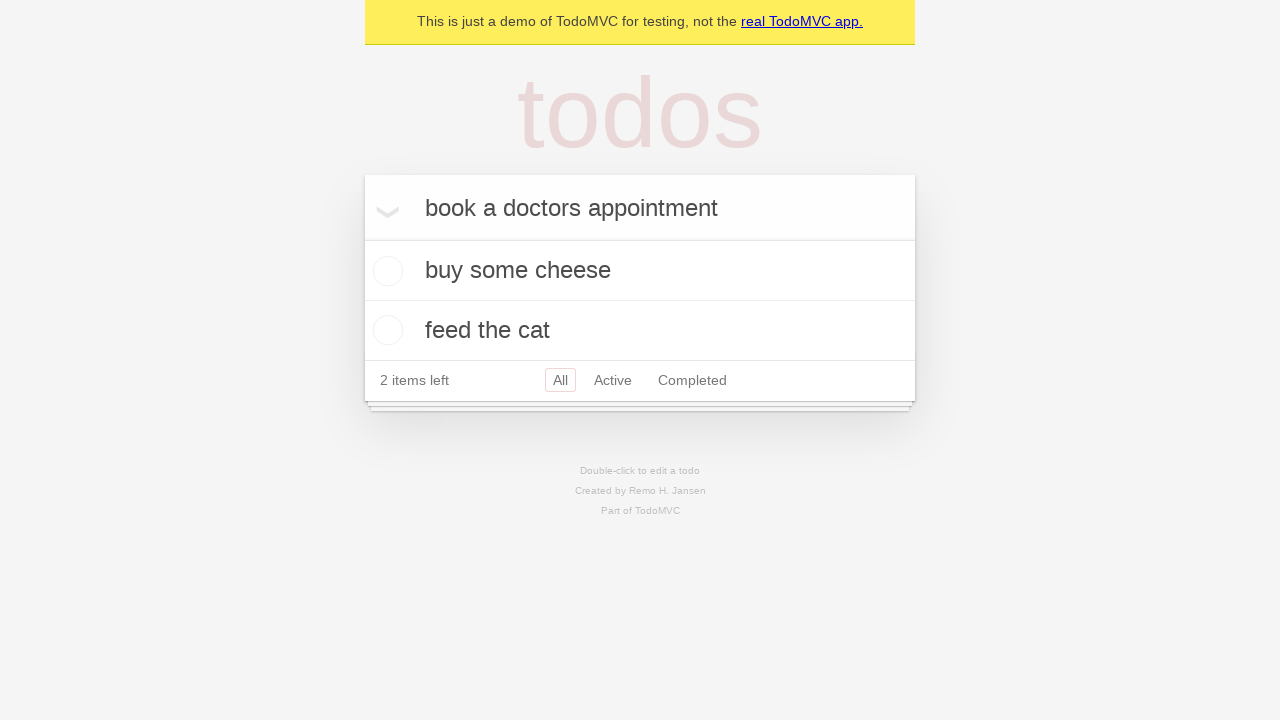

Pressed Enter to create todo item 'book a doctors appointment' on internal:attr=[placeholder="What needs to be done?"i]
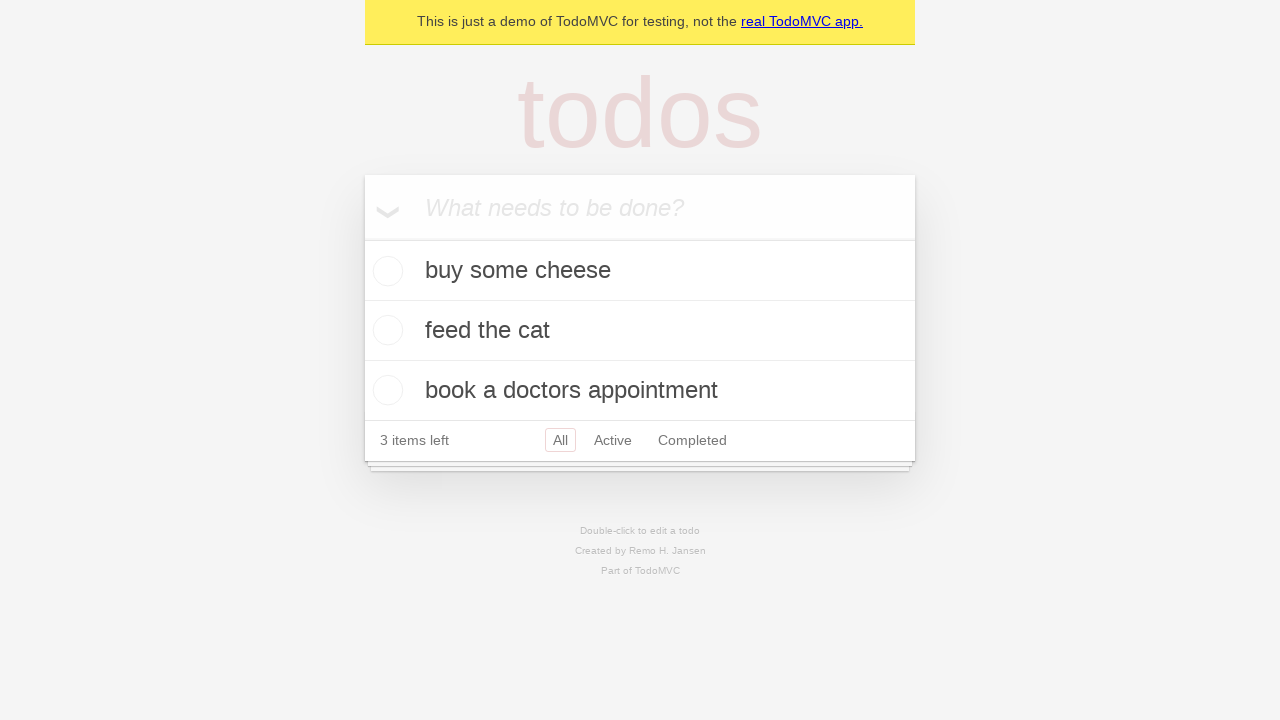

Double-clicked on second todo item to enter edit mode at (640, 331) on internal:testid=[data-testid="todo-item"s] >> nth=1
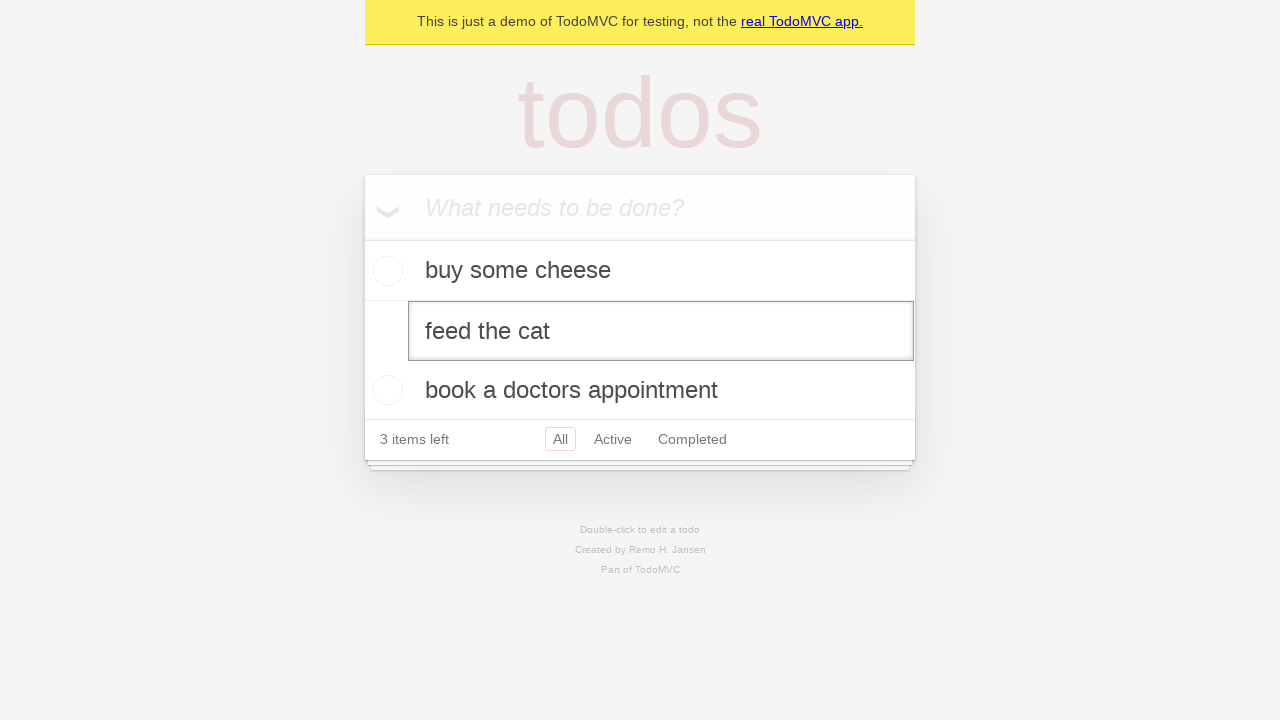

Cleared the edit input field on internal:testid=[data-testid="todo-item"s] >> nth=1 >> internal:role=textbox[nam
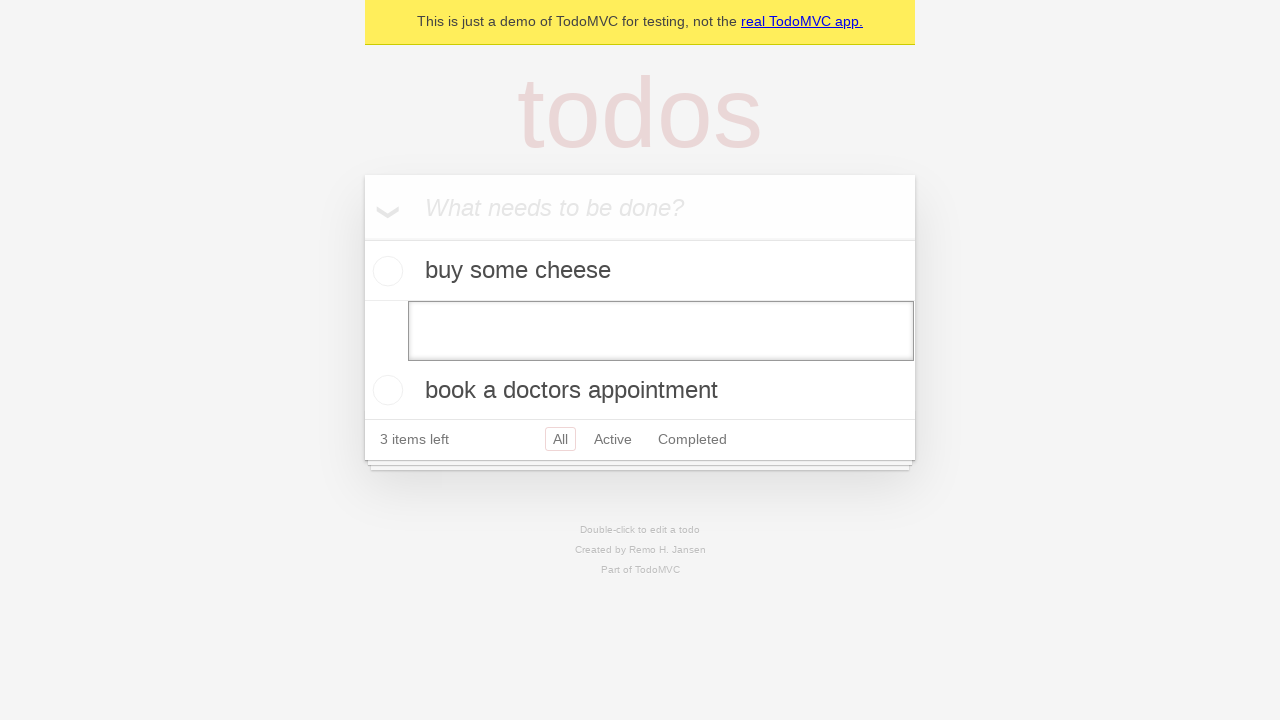

Pressed Enter to remove the todo item with empty text on internal:testid=[data-testid="todo-item"s] >> nth=1 >> internal:role=textbox[nam
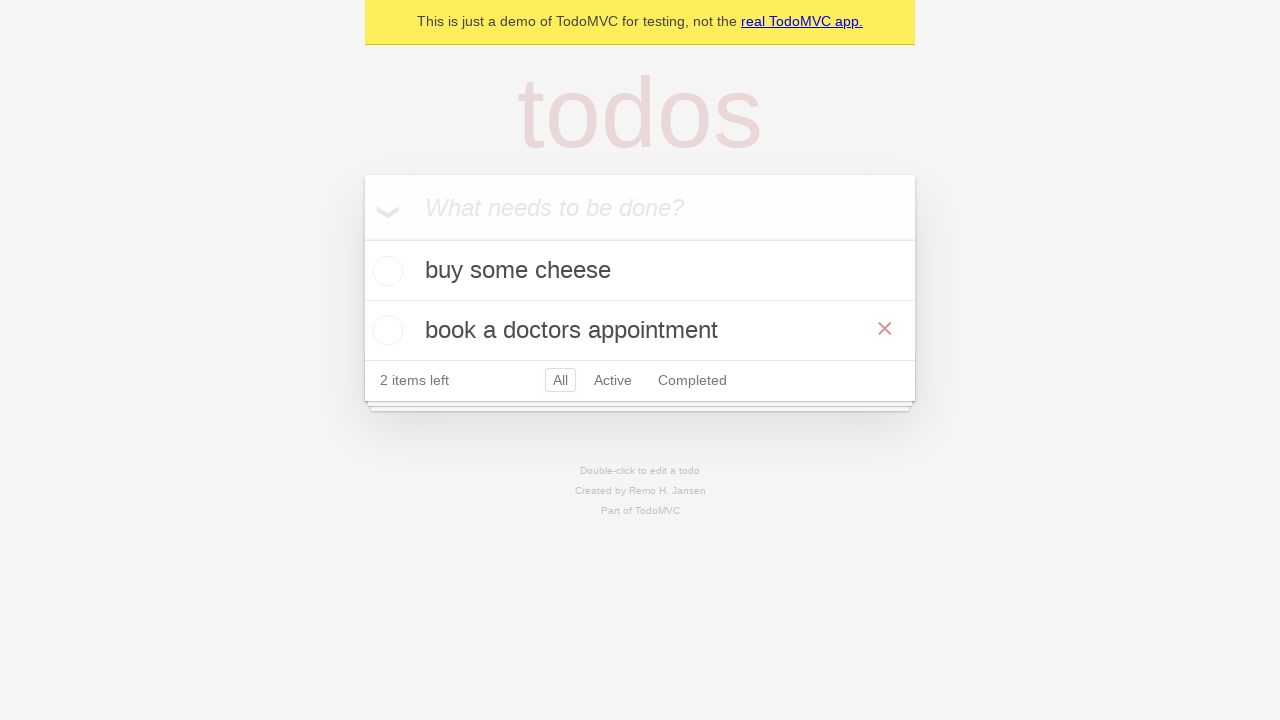

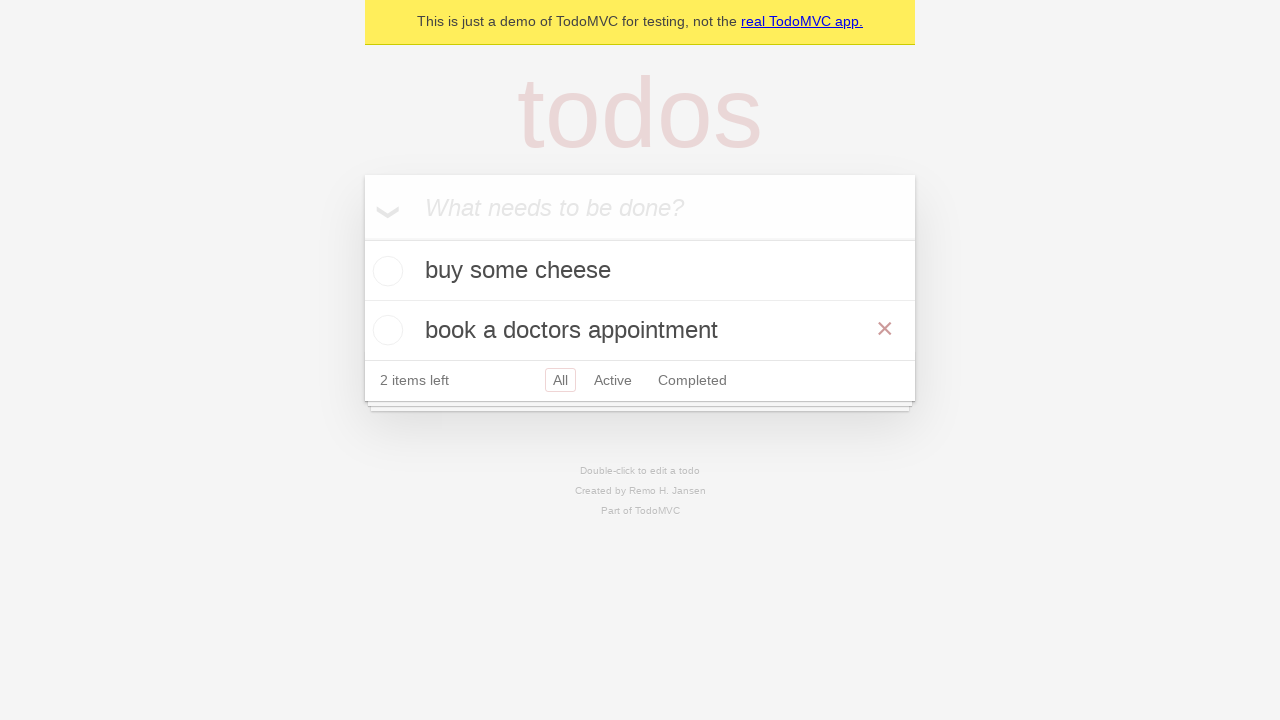